Tests dynamic controls by removing a checkbox and enabling a text input, verifying the state changes and messages

Starting URL: https://the-internet.herokuapp.com/

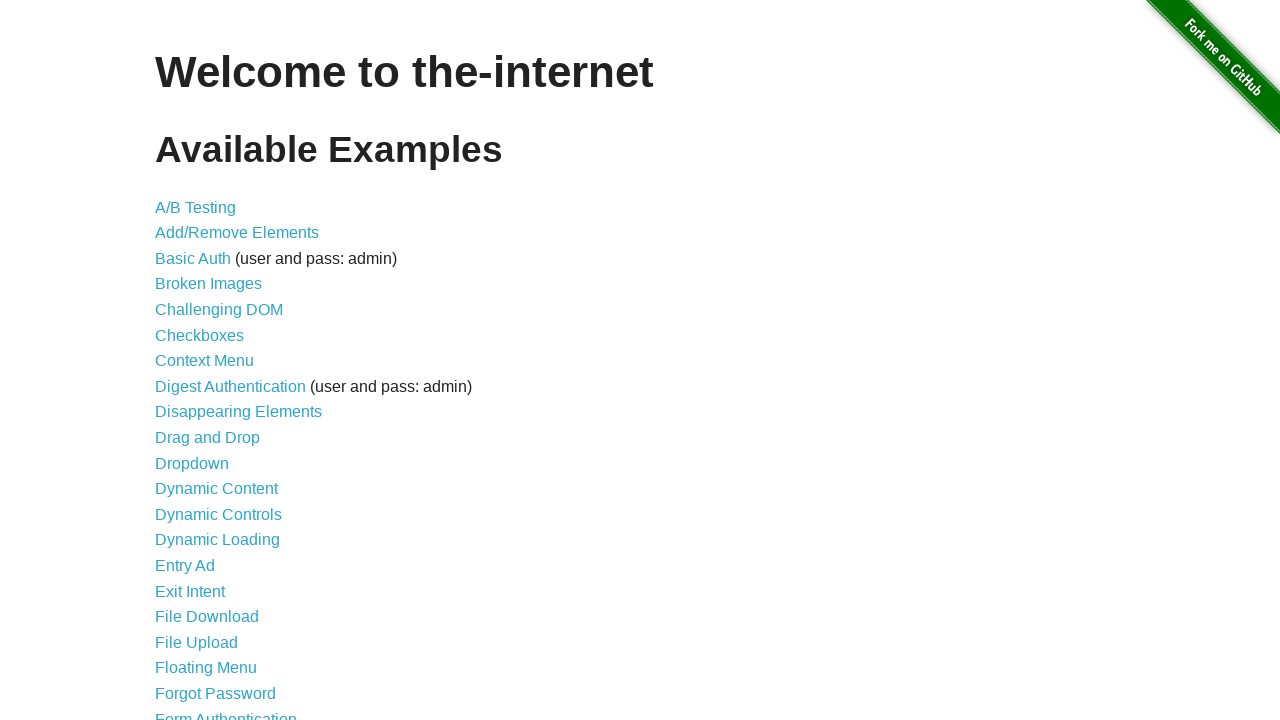

Clicked on Dynamic Controls link at (218, 514) on text=Dynamic Controls
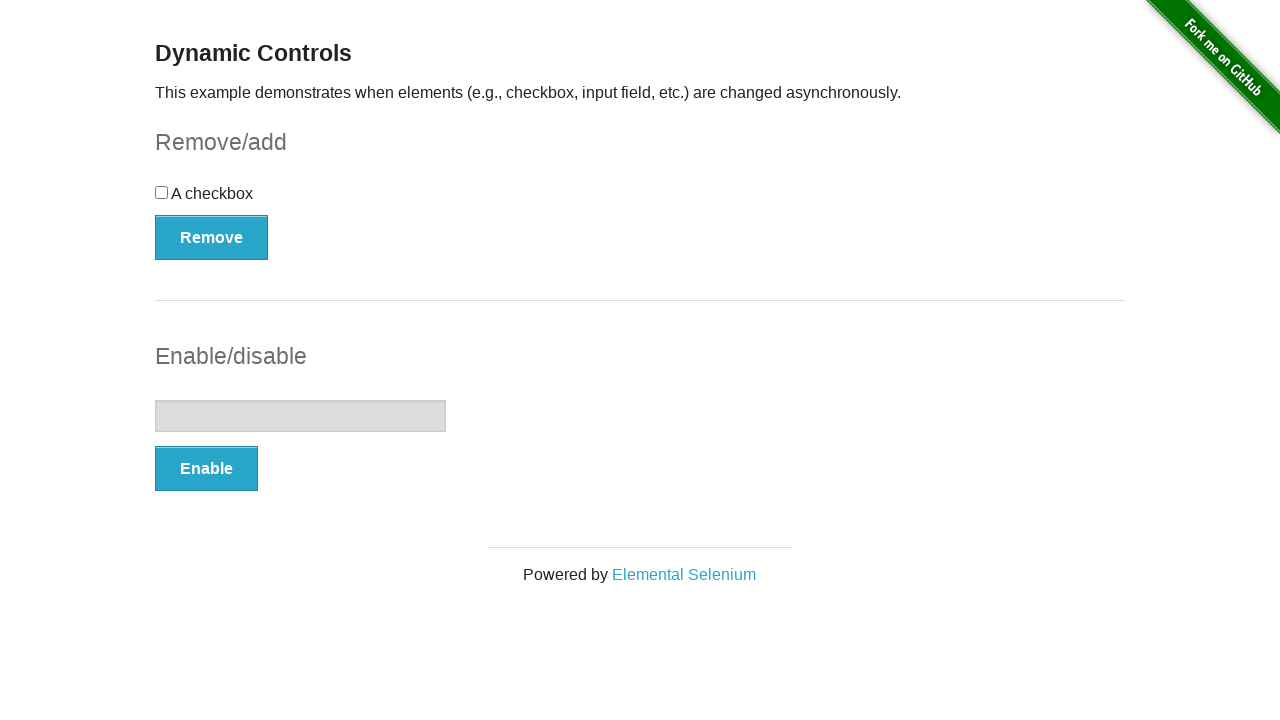

Checkbox became visible
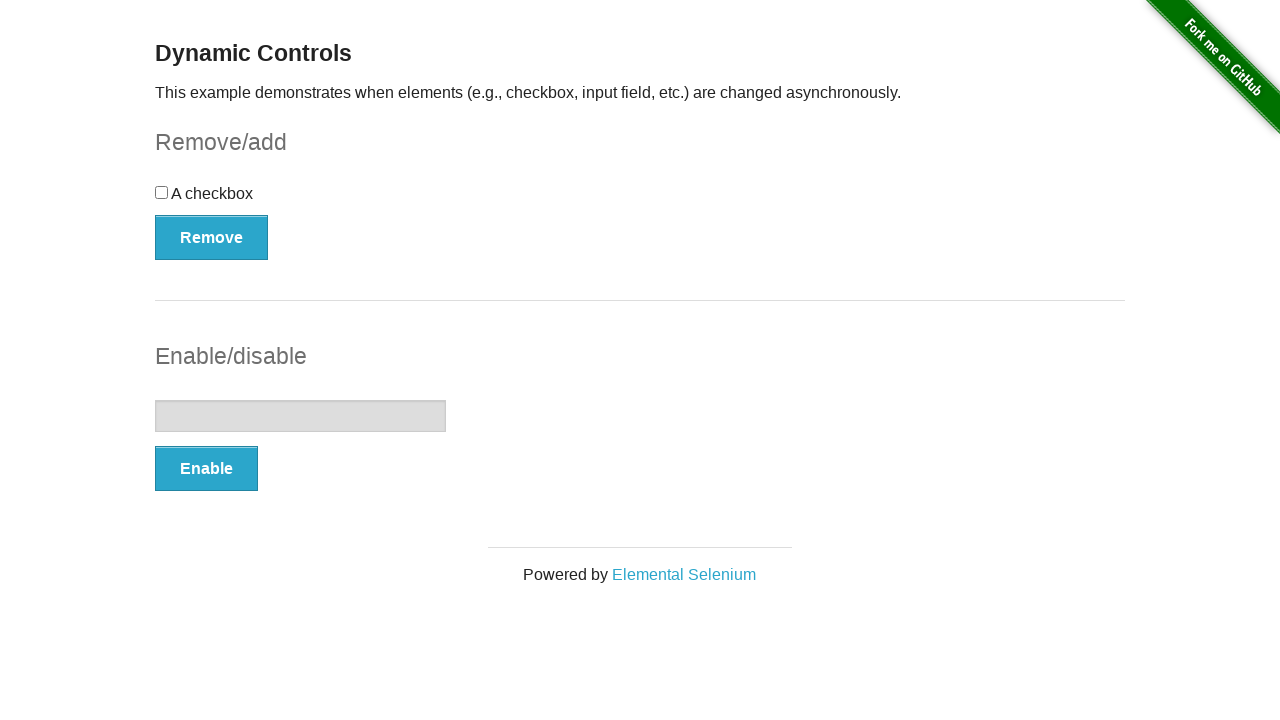

Text input became visible
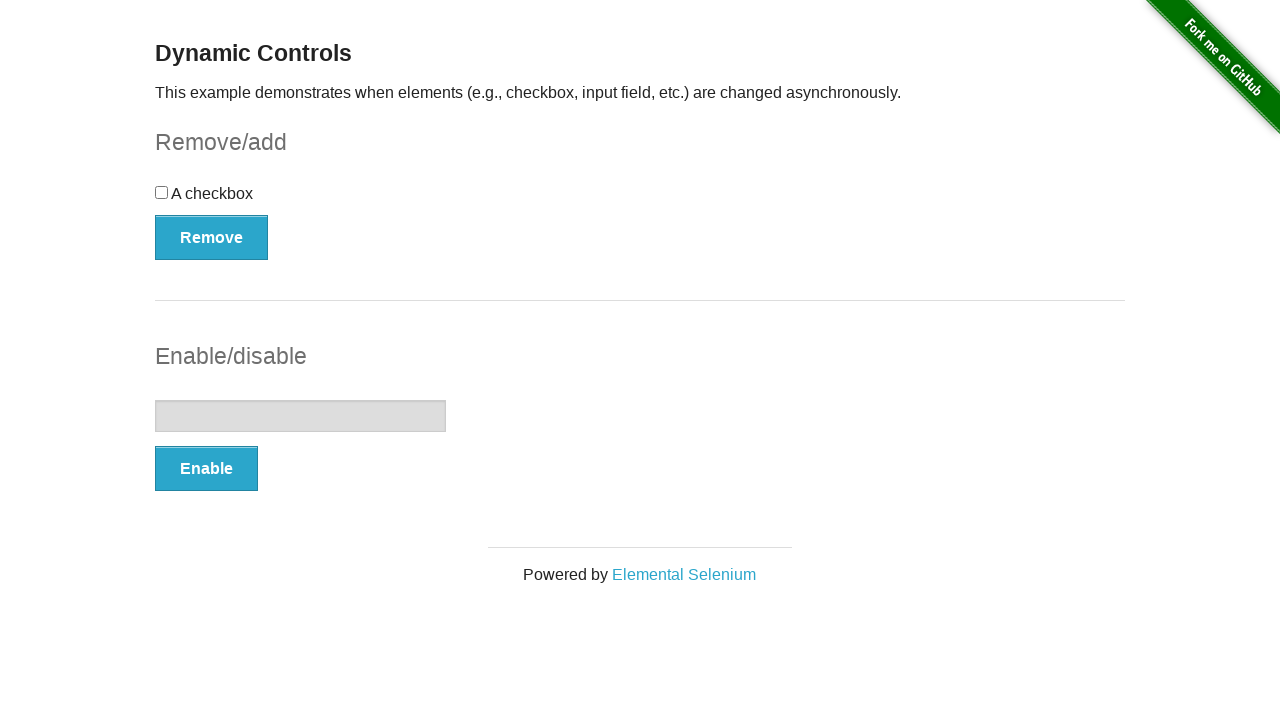

Clicked Remove button to remove checkbox at (212, 237) on button:has-text('Remove')
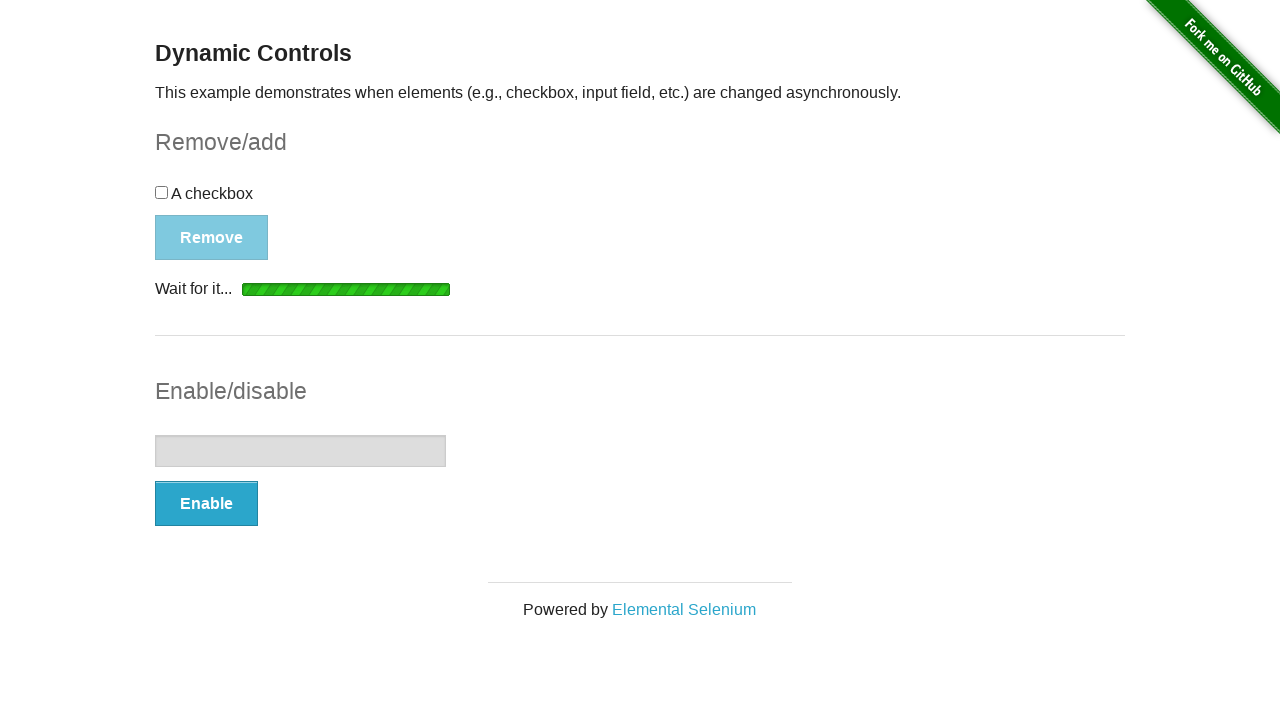

Message element appeared after removing checkbox
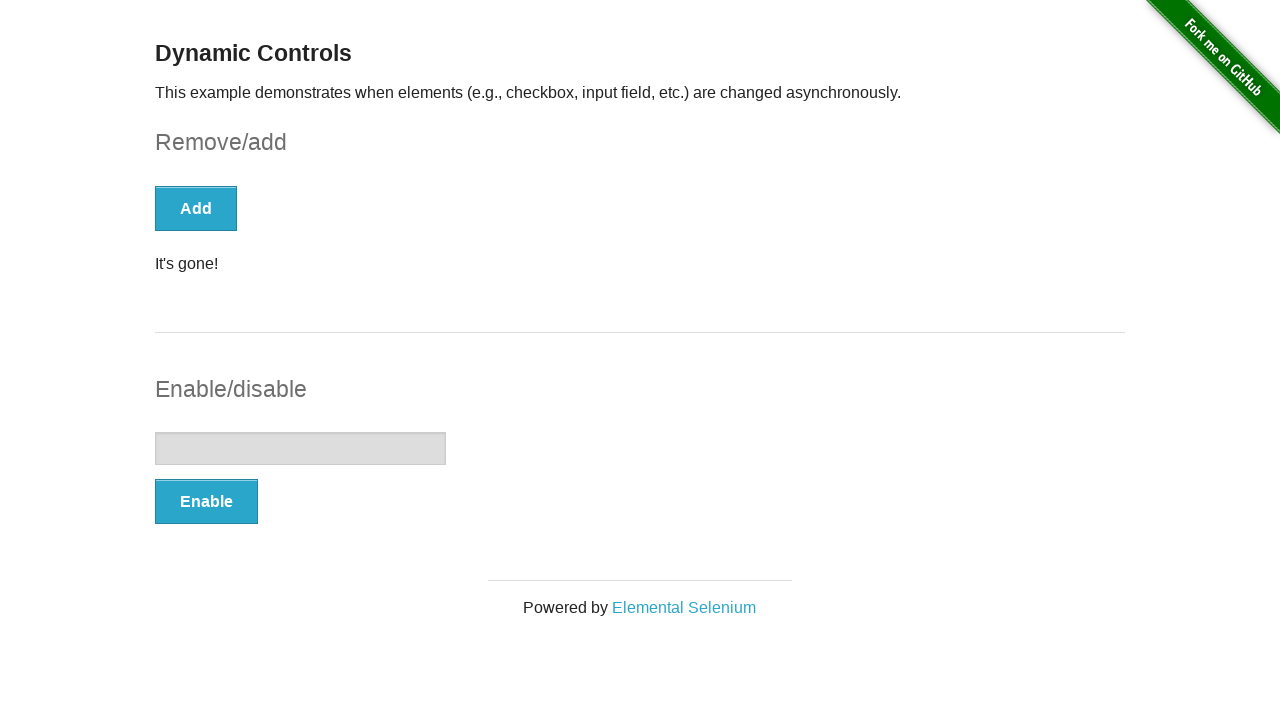

Verified message text is "It's gone!"
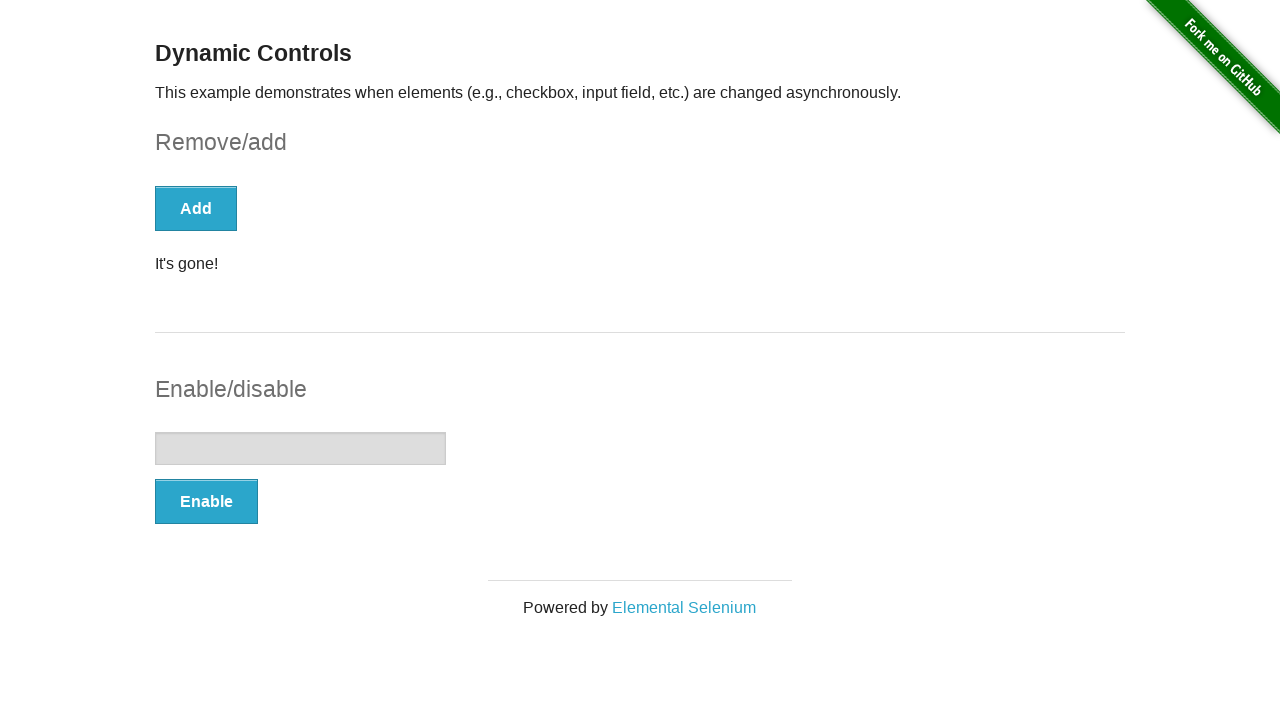

Verified checkbox is no longer visible
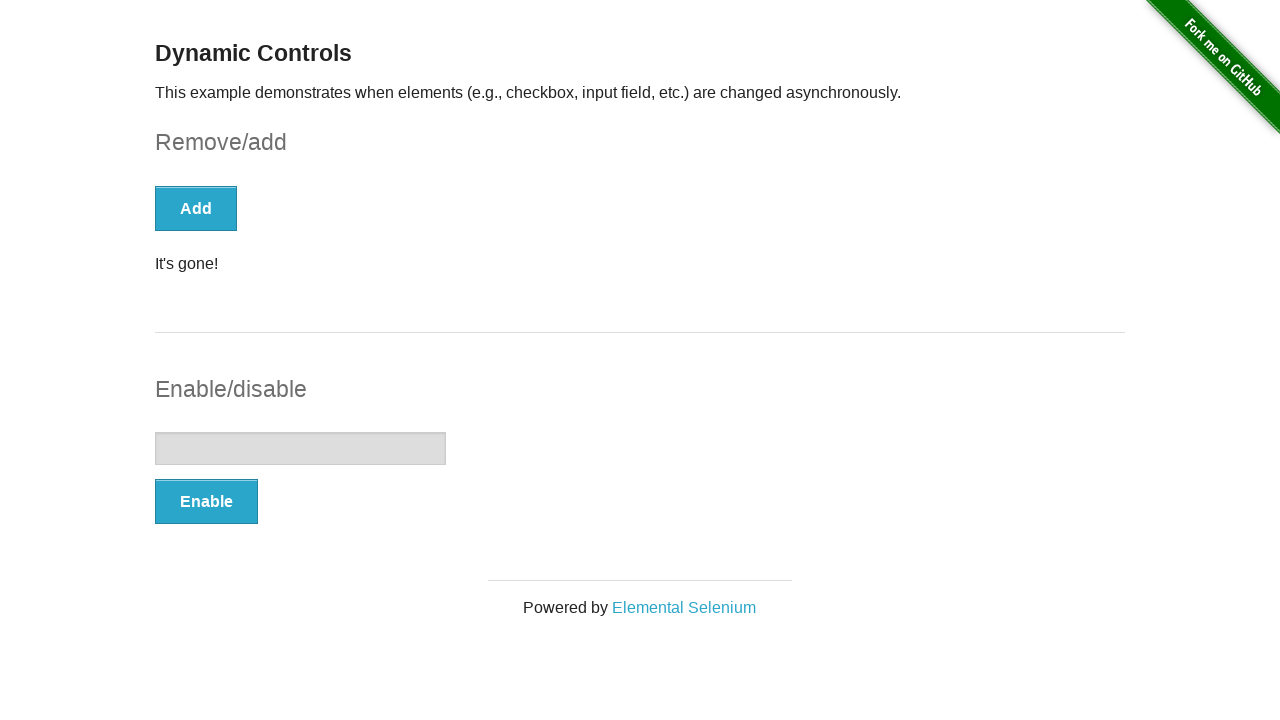

Clicked Enable button to enable text input at (206, 501) on button:has-text('Enable')
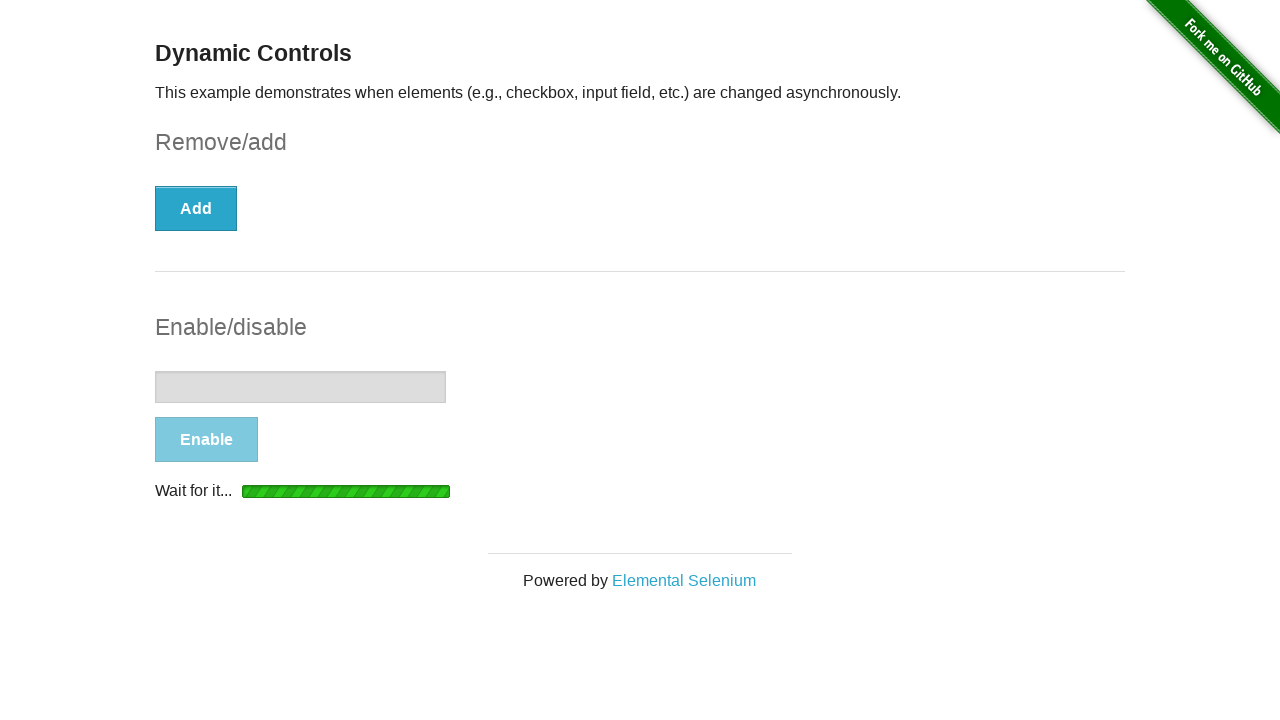

Verified "It's enabled!" message appeared
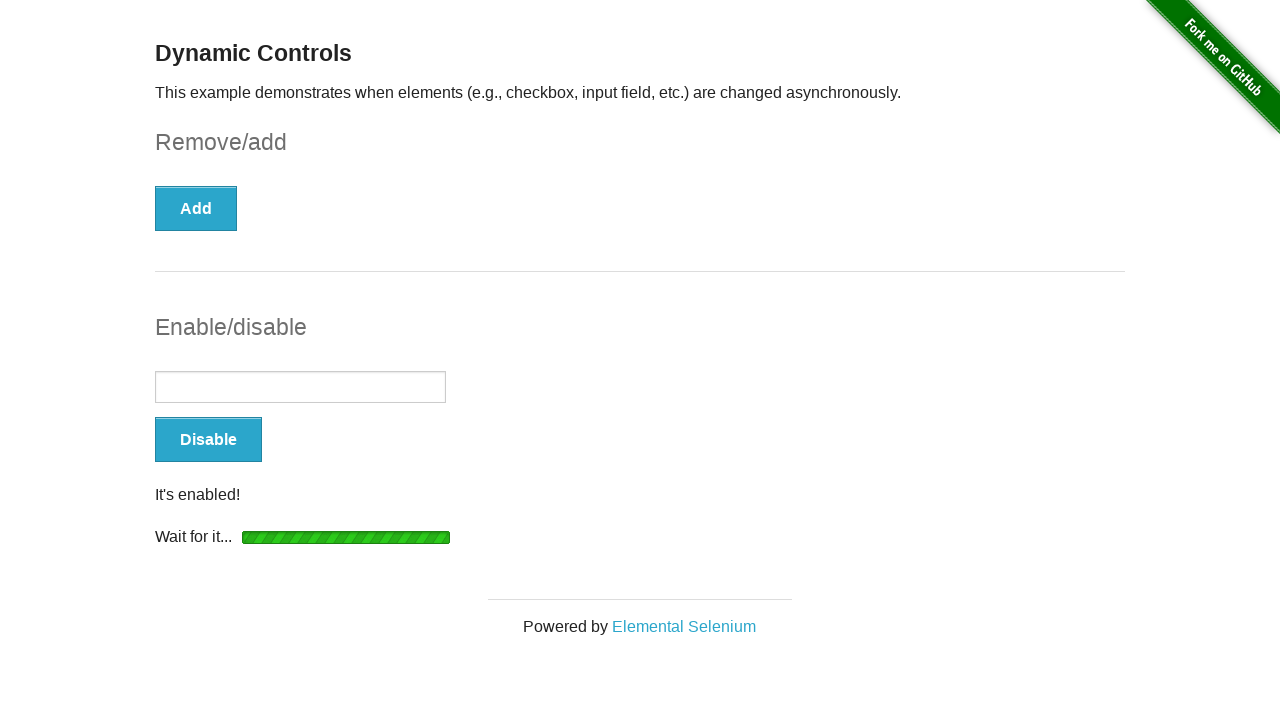

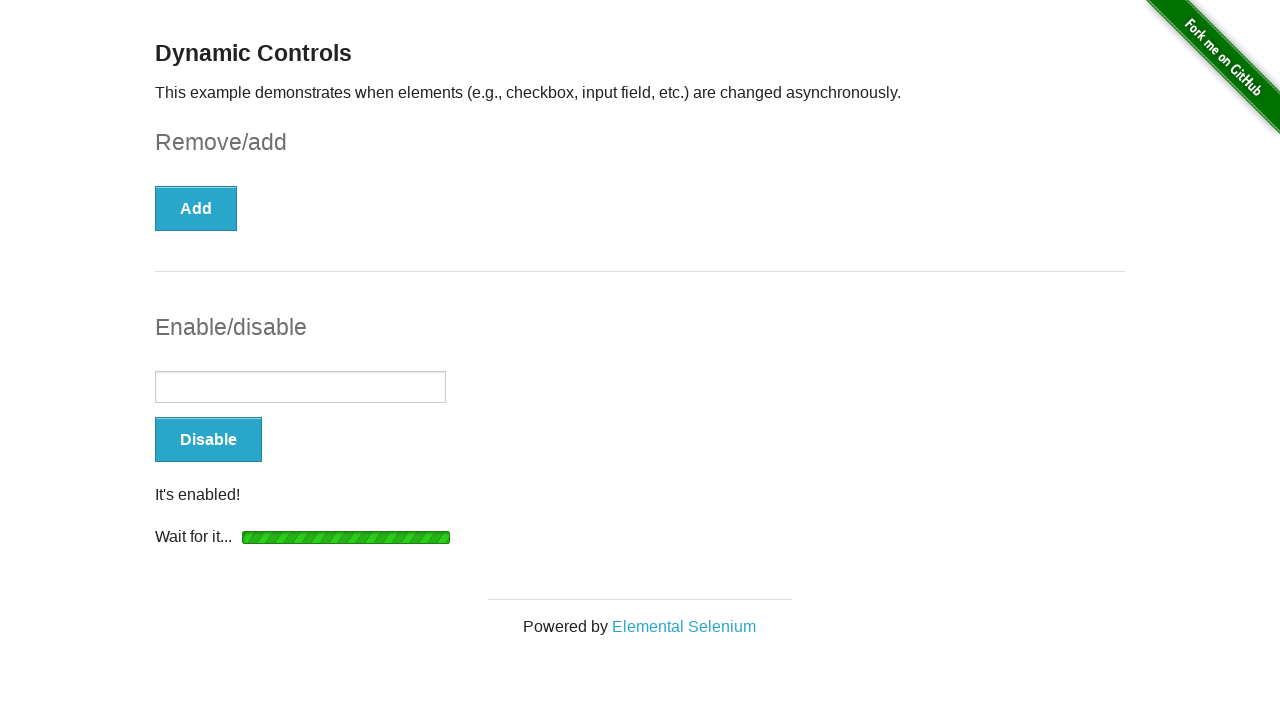